Tests JavaScript confirmation alert by clicking a button to trigger the confirm dialog, accepting it, and verifying the result message

Starting URL: http://practice.cydeo.com/javascript_alerts

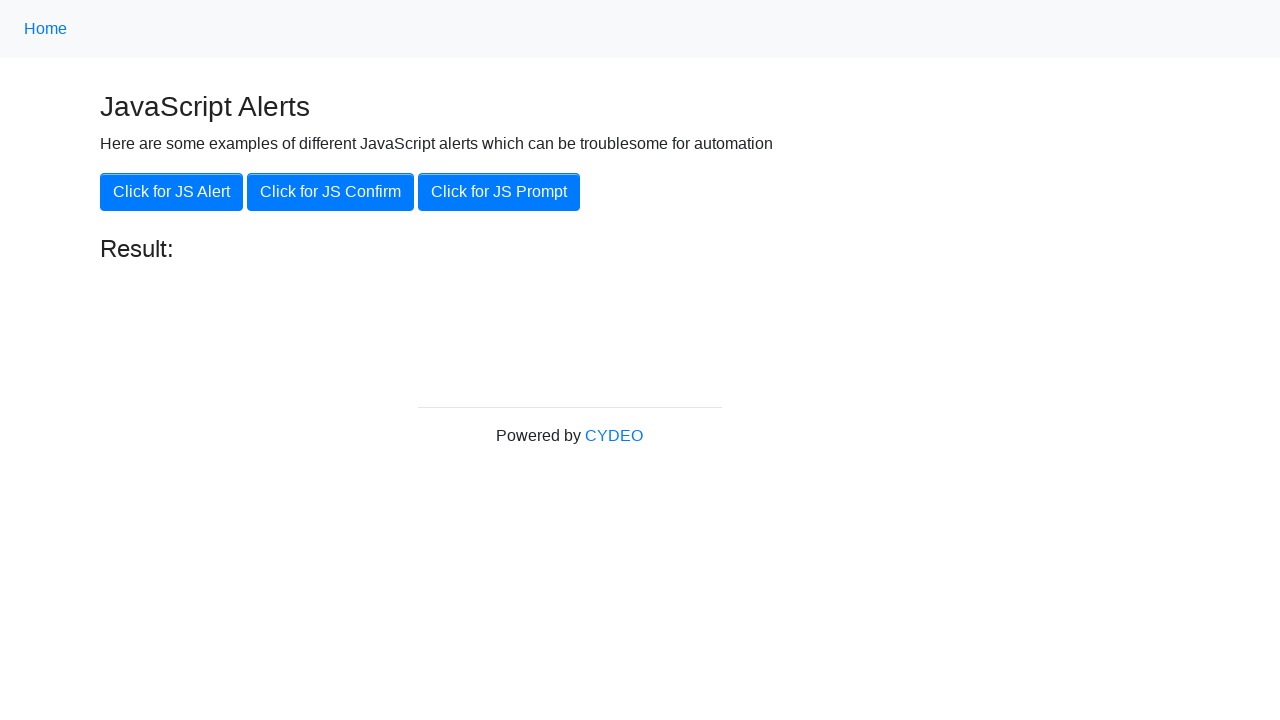

Clicked 'Click for JS Confirm' button to trigger confirmation dialog at (330, 192) on button:has-text('Click for JS Confirm')
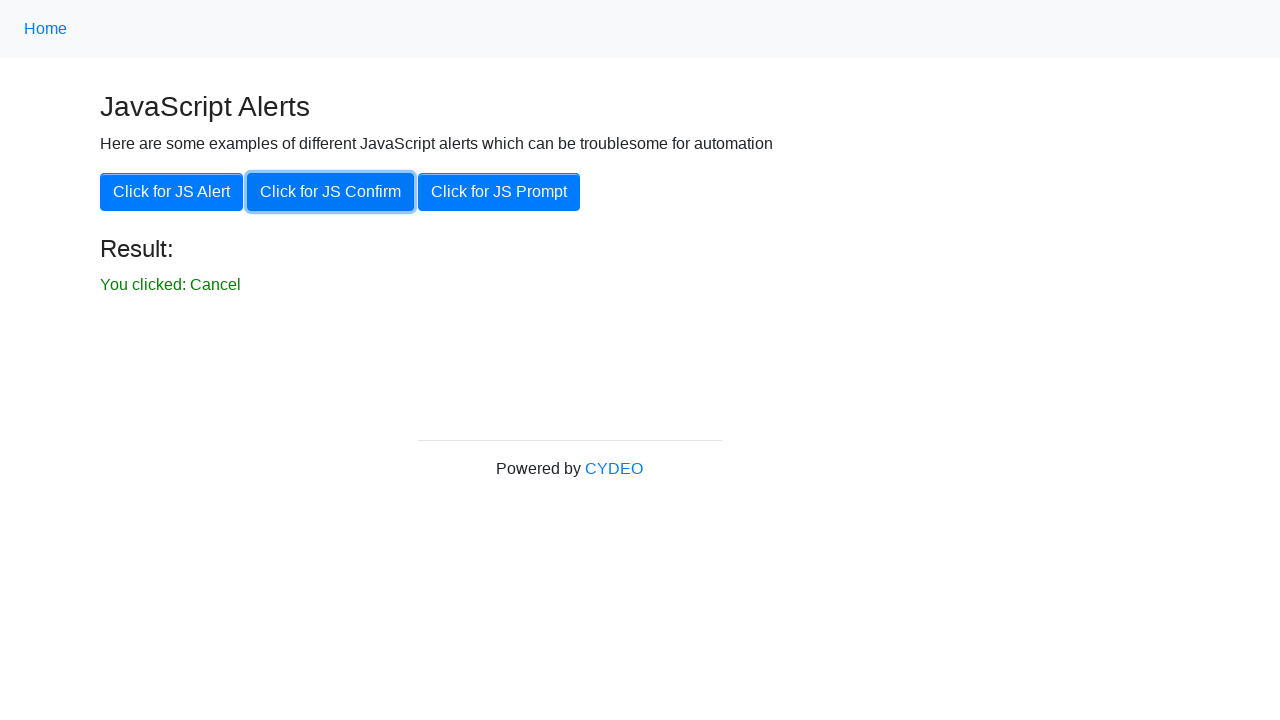

Set up dialog handler to accept confirmation dialogs
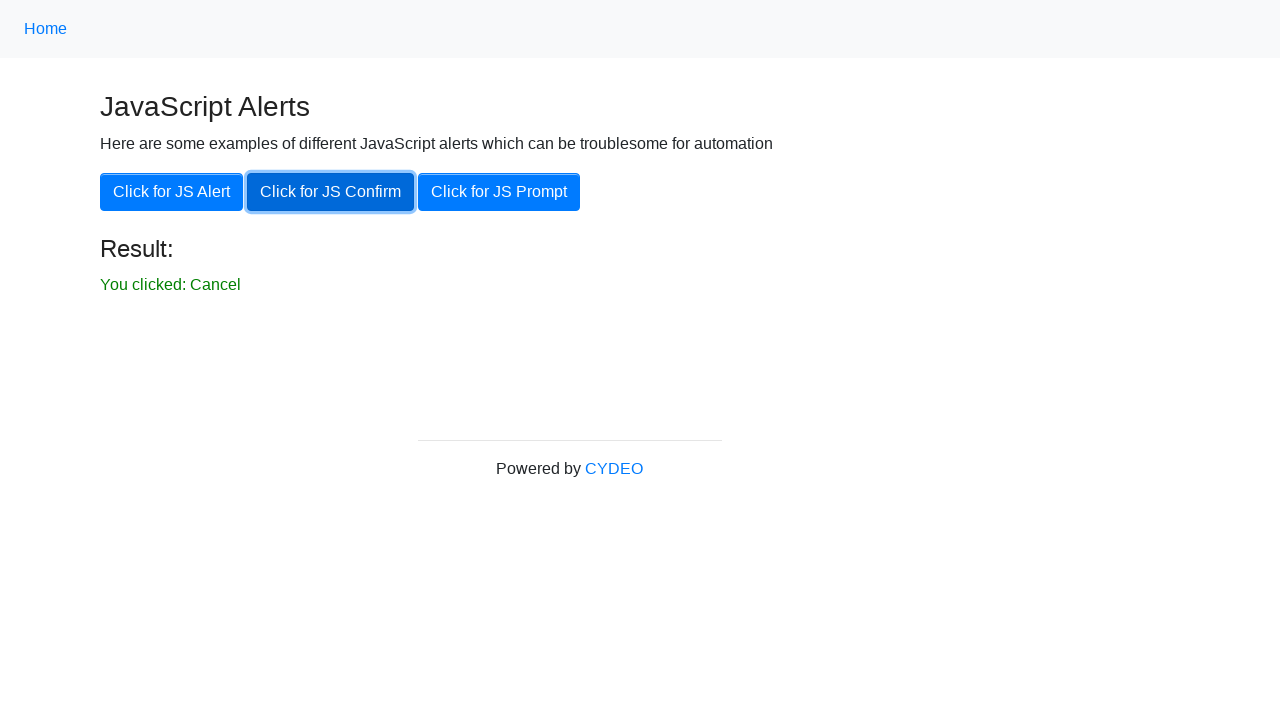

Clicked 'Click for JS Confirm' button and accepted the confirmation dialog at (330, 192) on button:has-text('Click for JS Confirm')
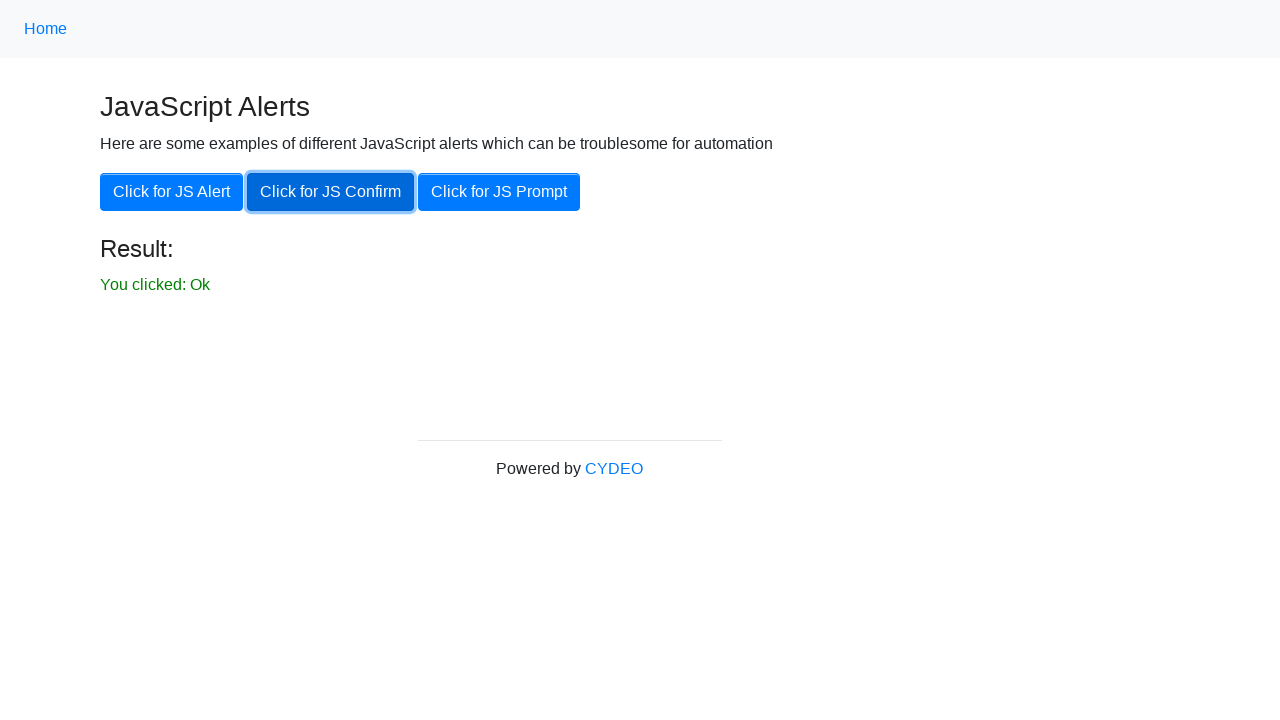

Verified result message 'You clicked: Ok' appeared after accepting confirmation
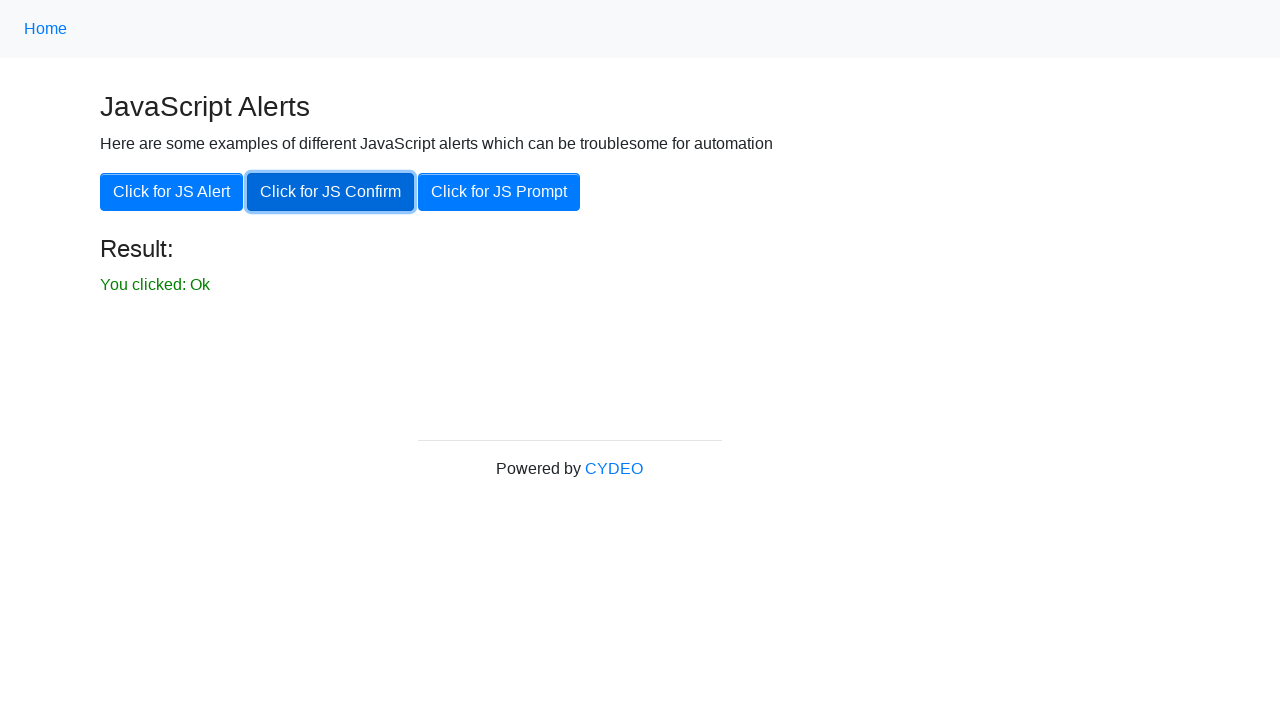

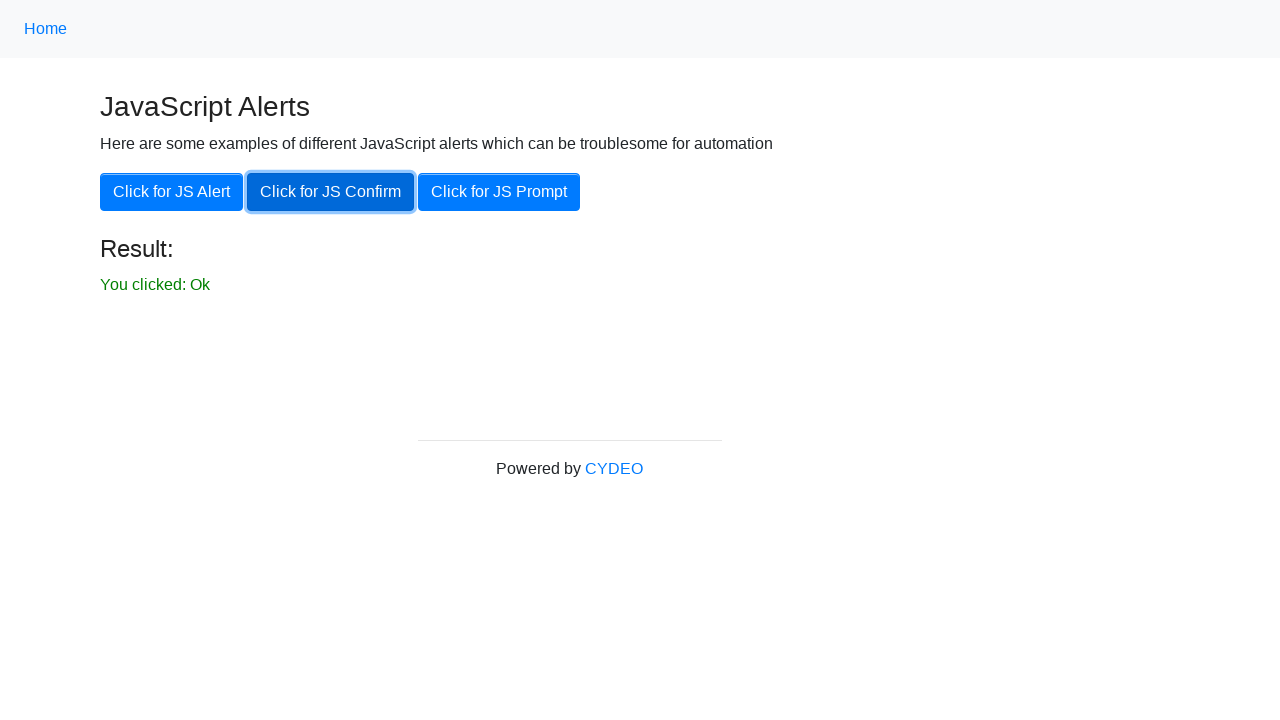